Tests window switching functionality by clicking a link that opens a new window, switching to it, and verifying the h1 text on the new page contains "Elemental Selenium"

Starting URL: https://the-internet.herokuapp.com/iframe

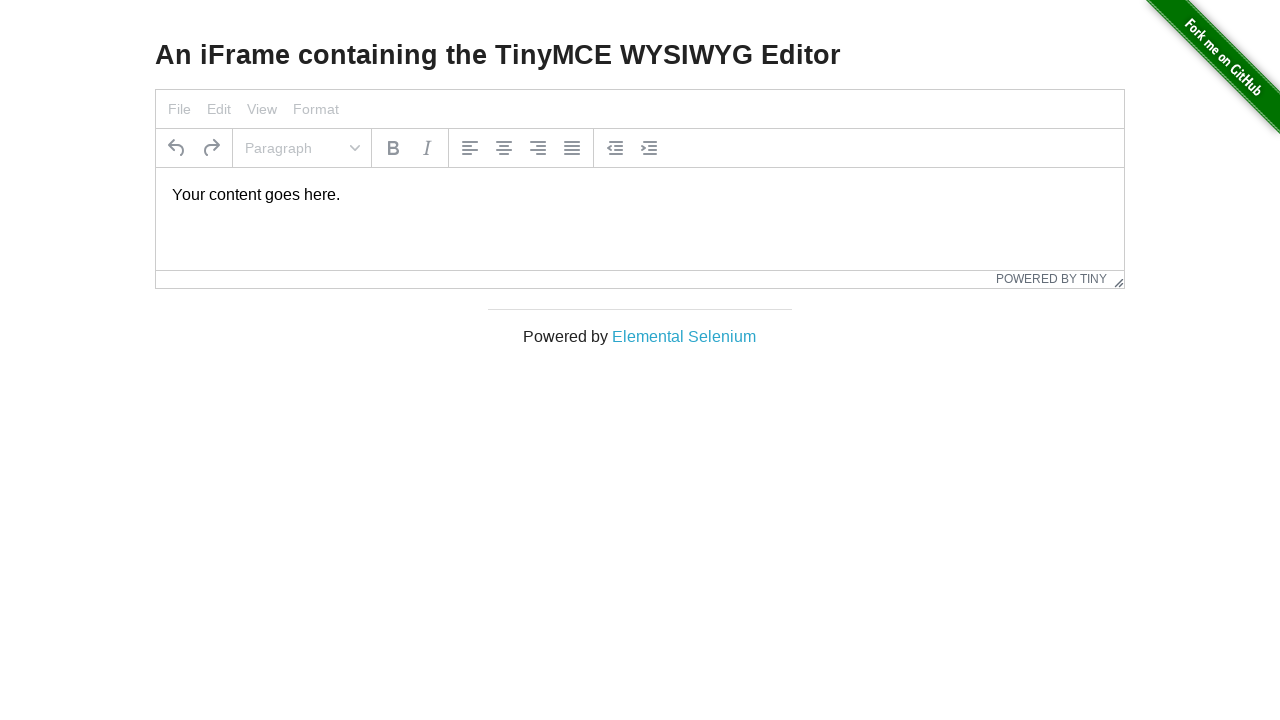

Clicked 'Elemental Selenium' link to open new window at (684, 336) on text=Elemental Selenium
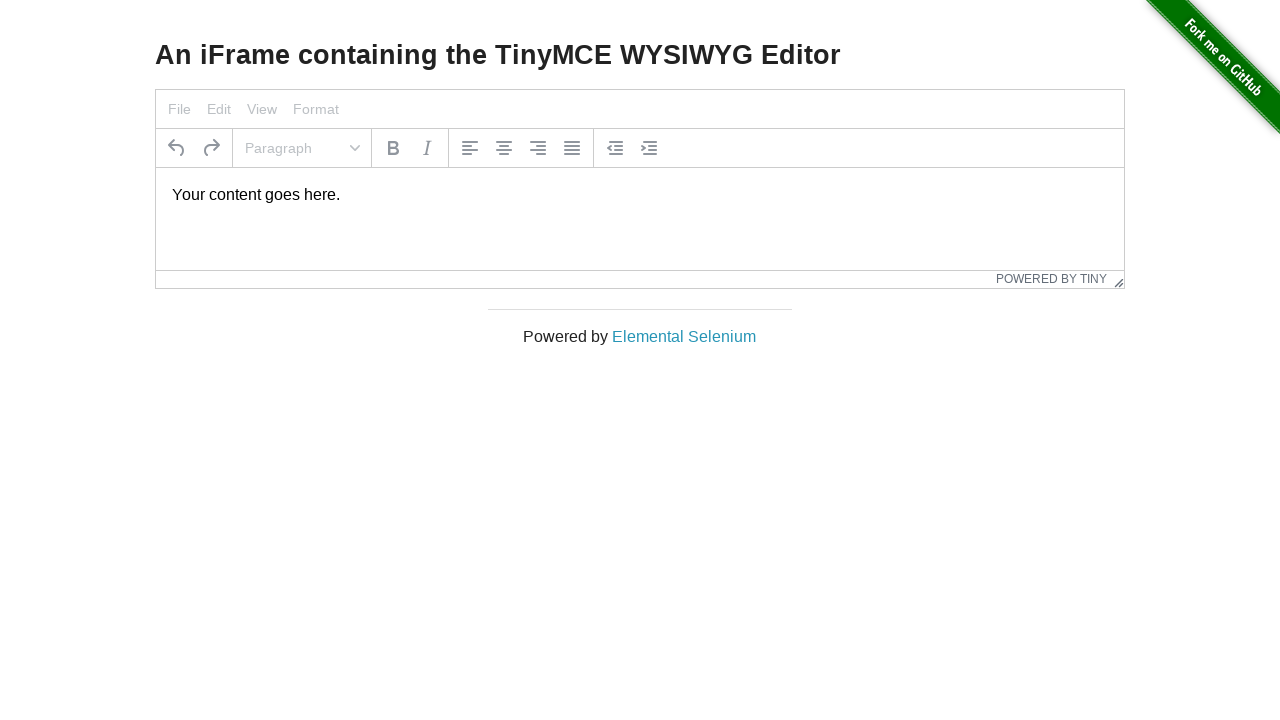

New window obtained and ready for interaction
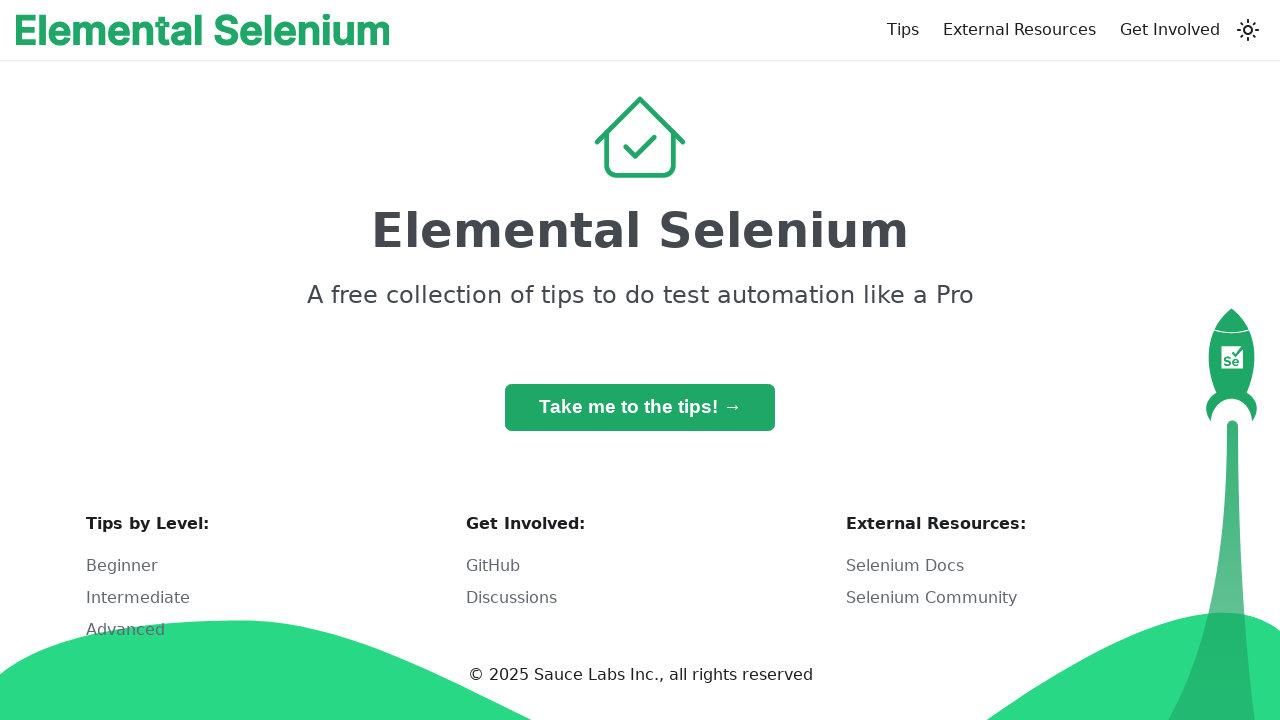

New page loaded and ready
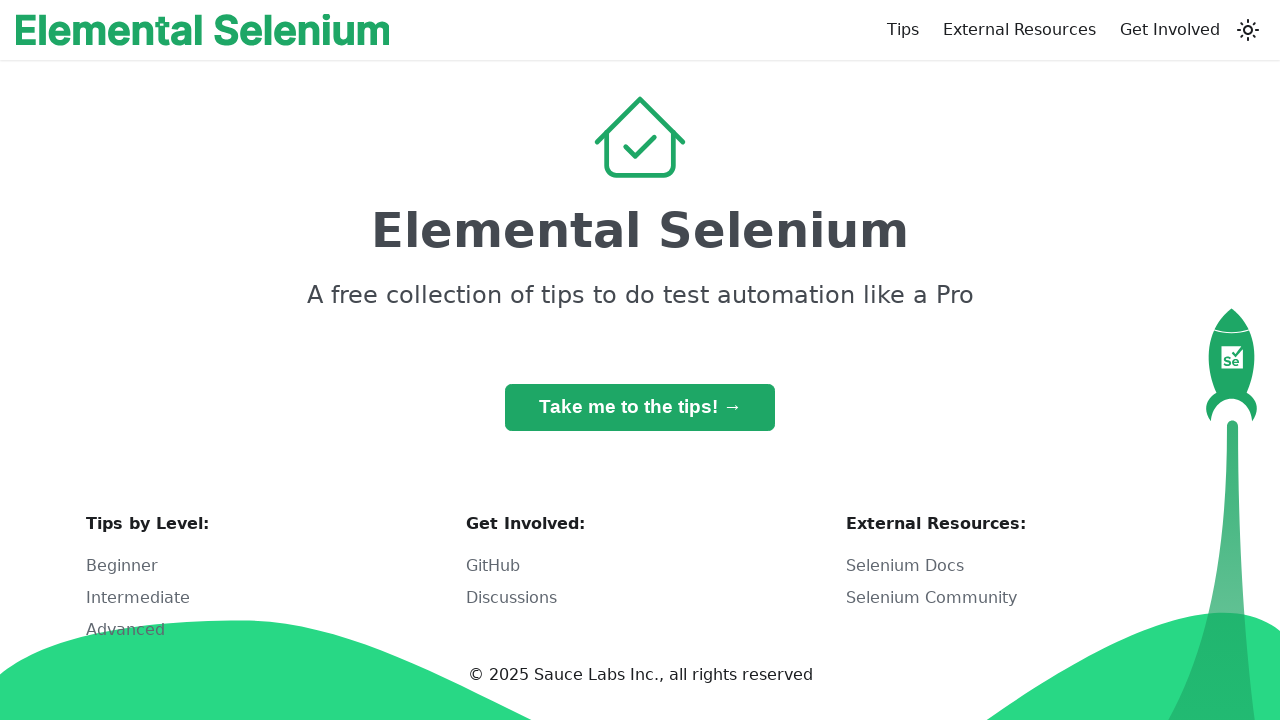

Retrieved h1 text content from new page
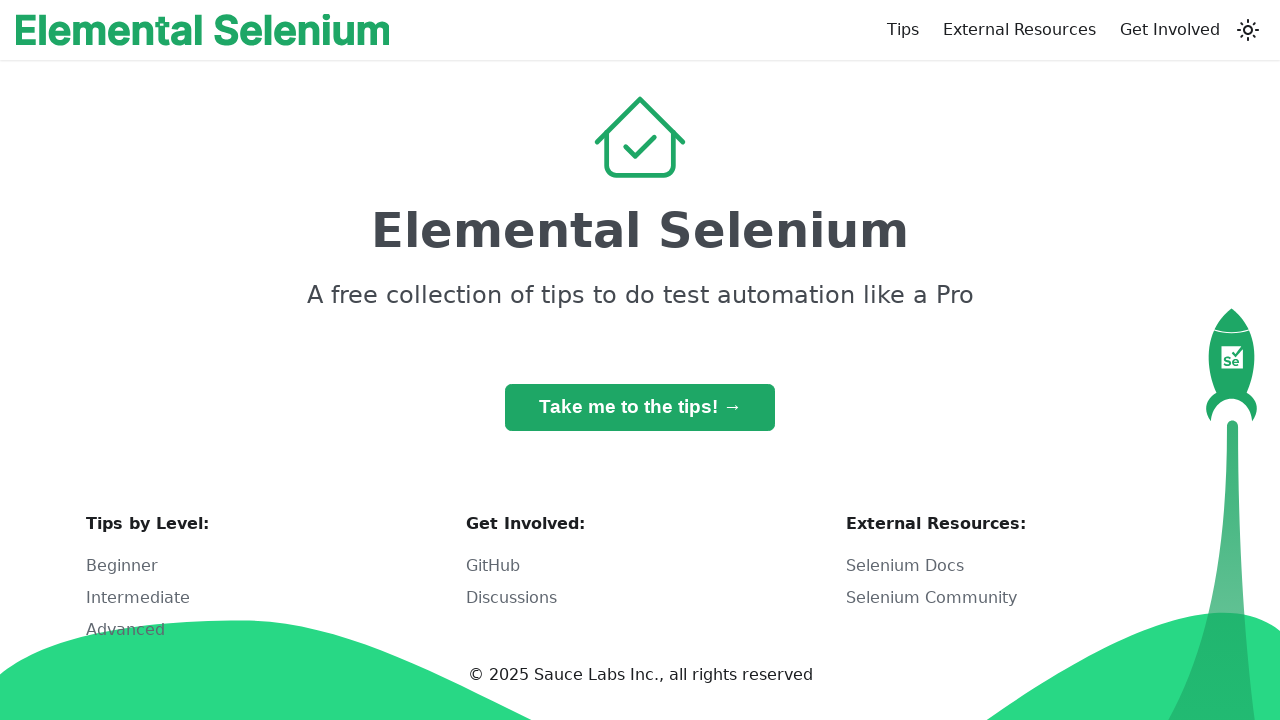

Verified h1 text contains 'Elemental Selenium' - test passed
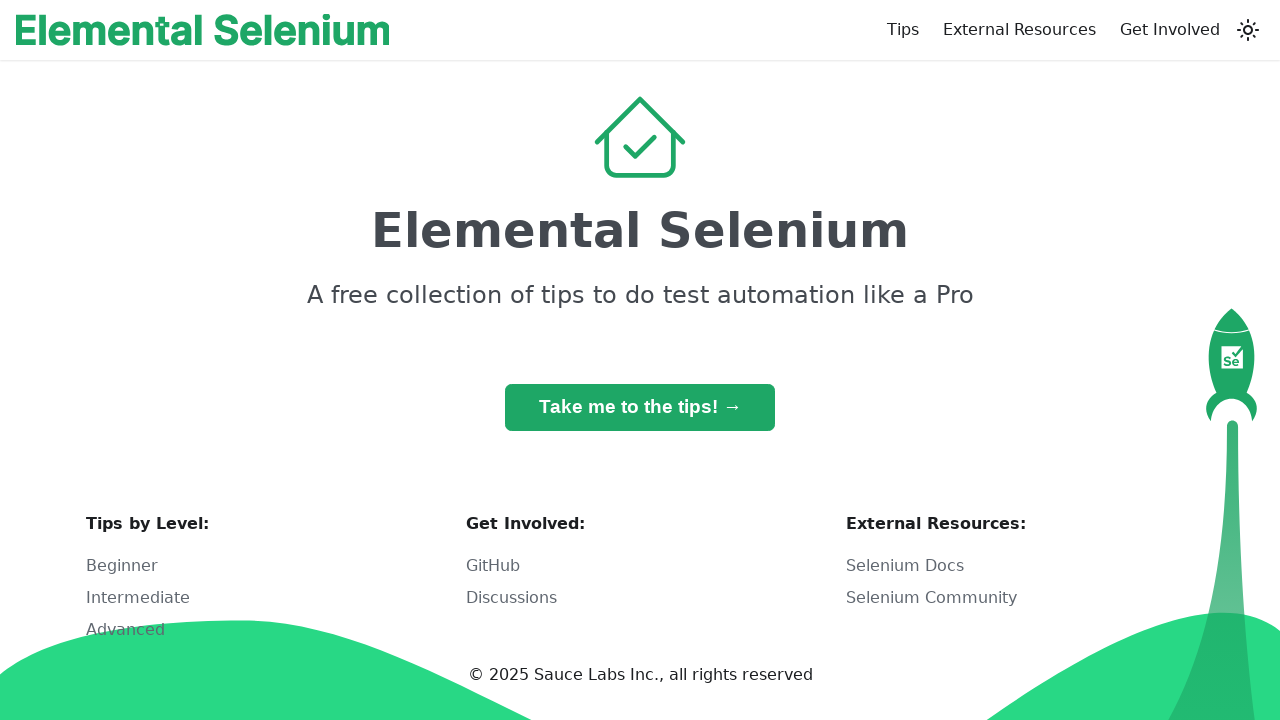

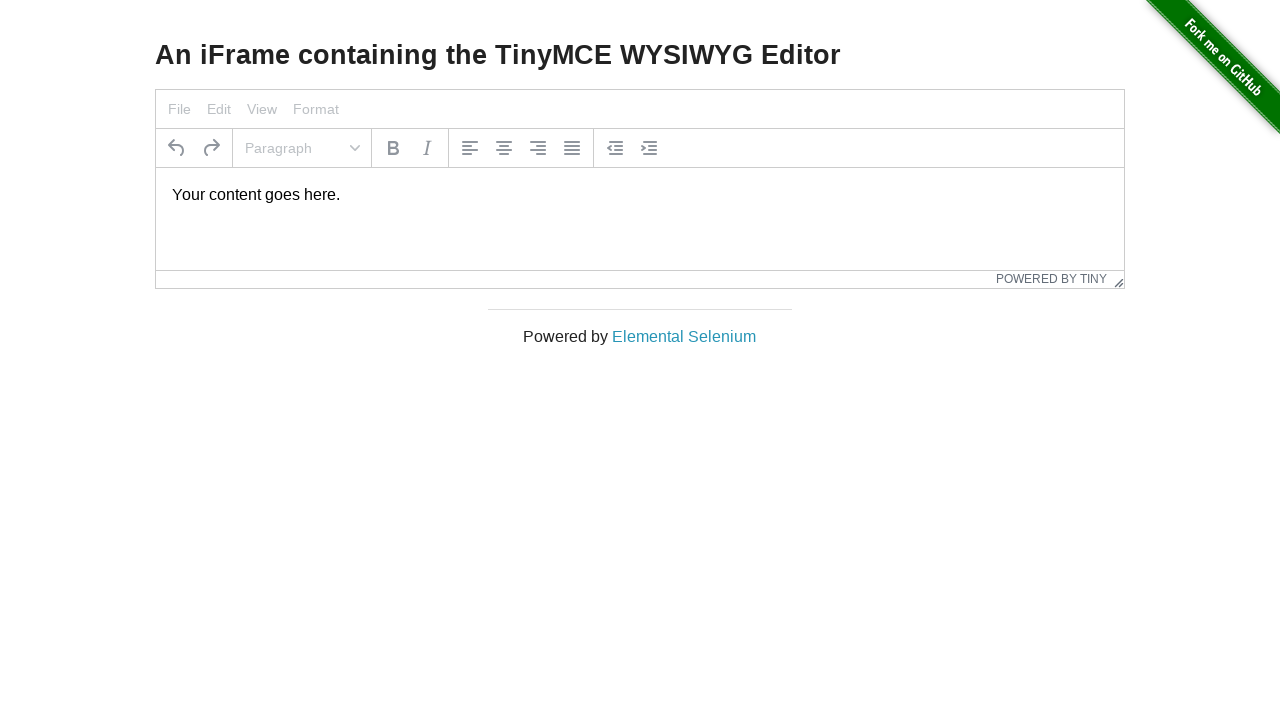